Debugs and explores the practice form by finding gender radio buttons, hobby checkboxes, and submit button elements to verify their attributes and labels.

Starting URL: https://demoqa.com/automation-practice-form

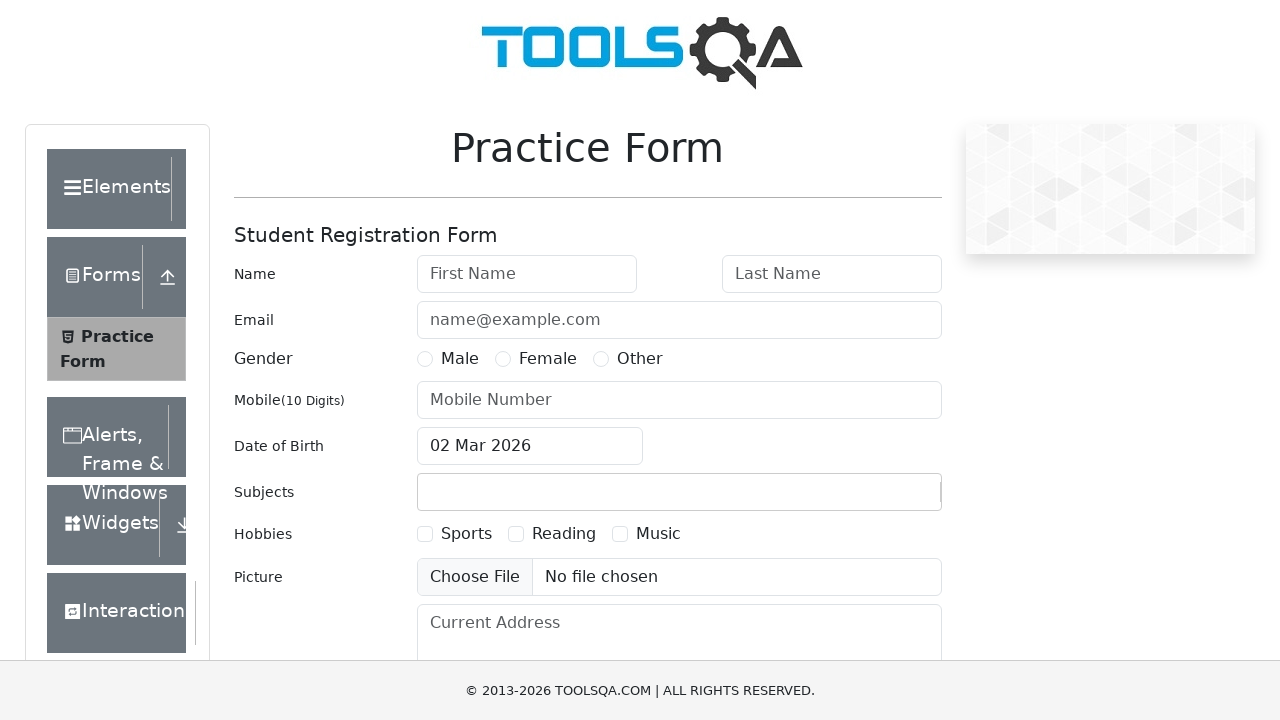

Waited for gender radio buttons to load
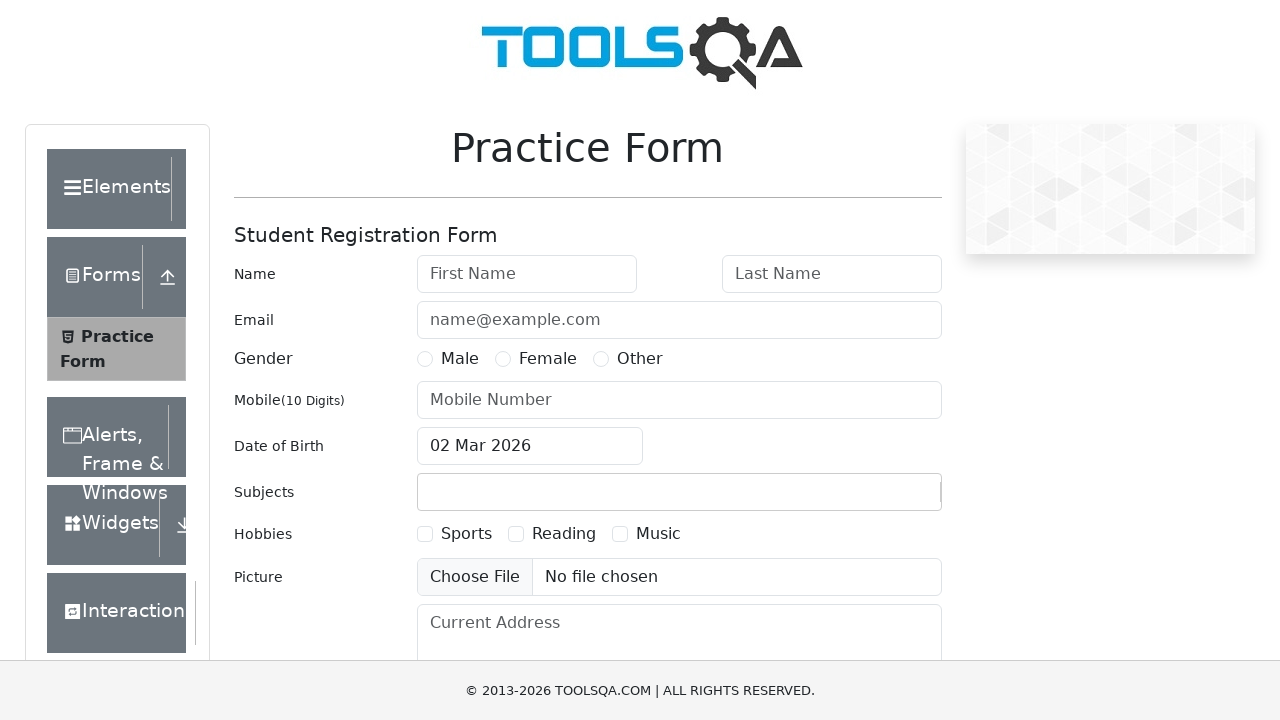

Found 3 gender radio buttons
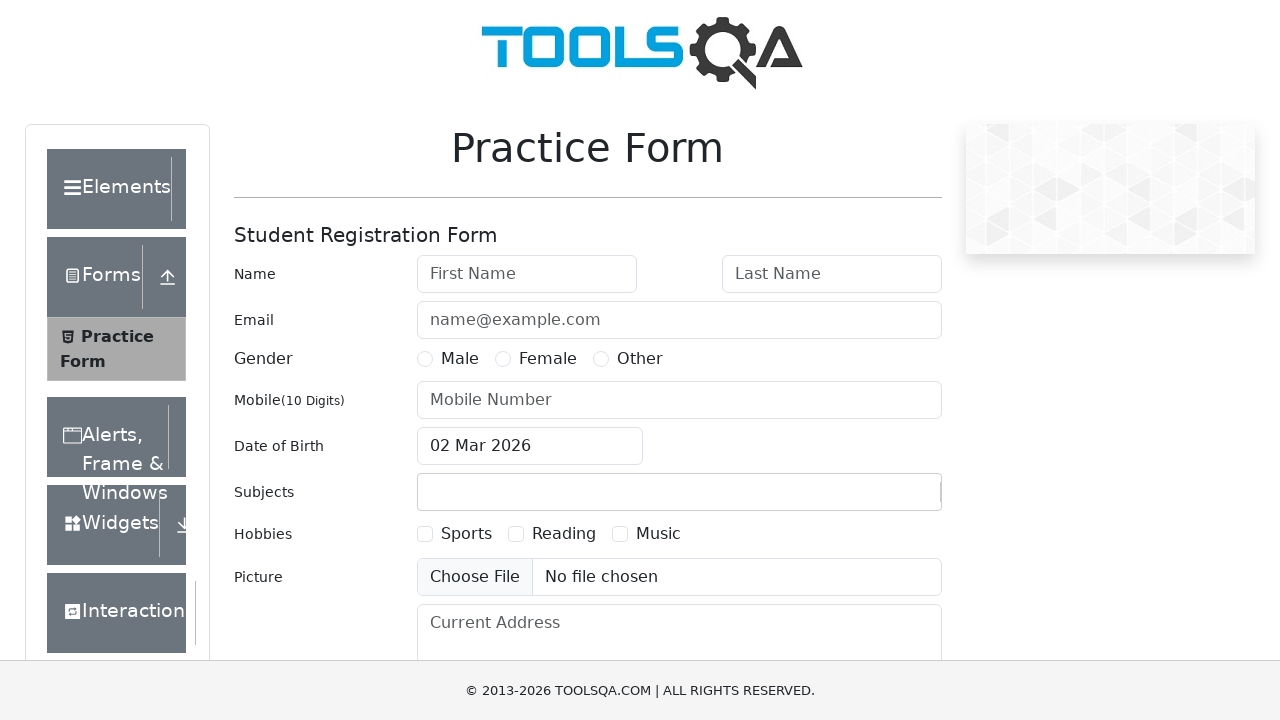

Found 3 hobby checkboxes
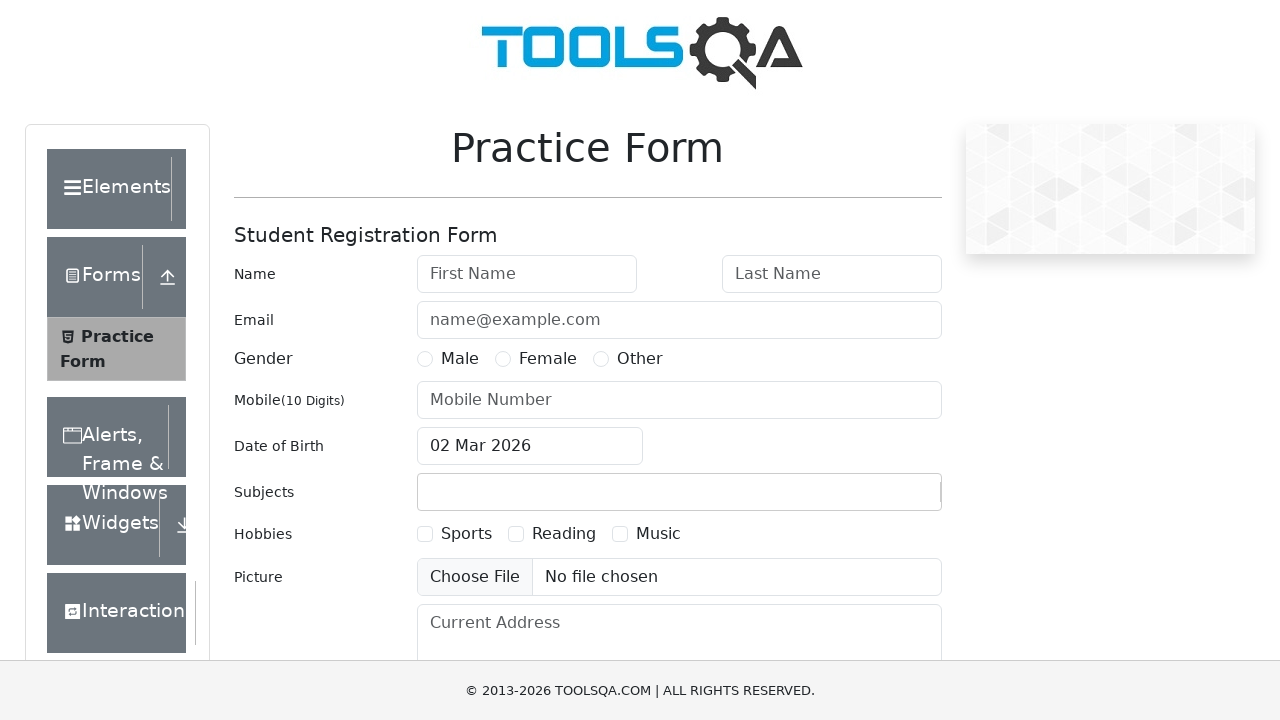

Submit button is visible and ready
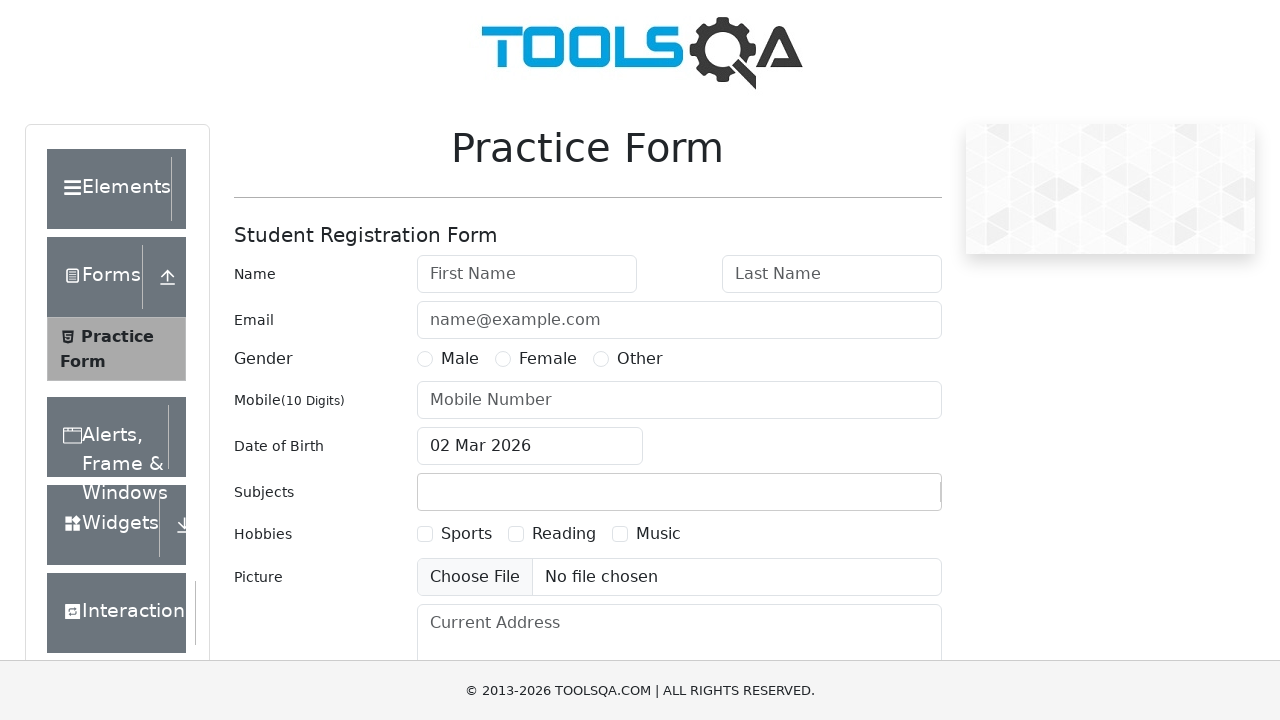

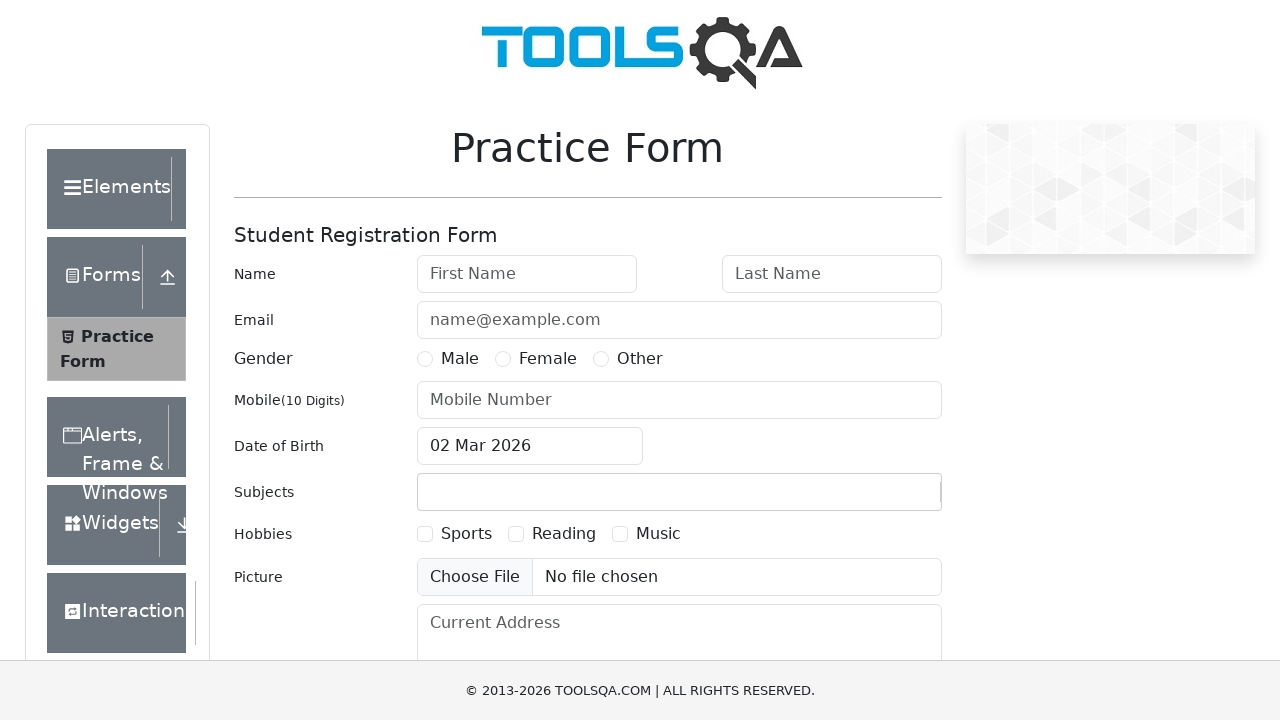